Tests clicking on a tab element on the login page without performing actual authentication

Starting URL: https://edu.itkarijera.ba/login/index.php

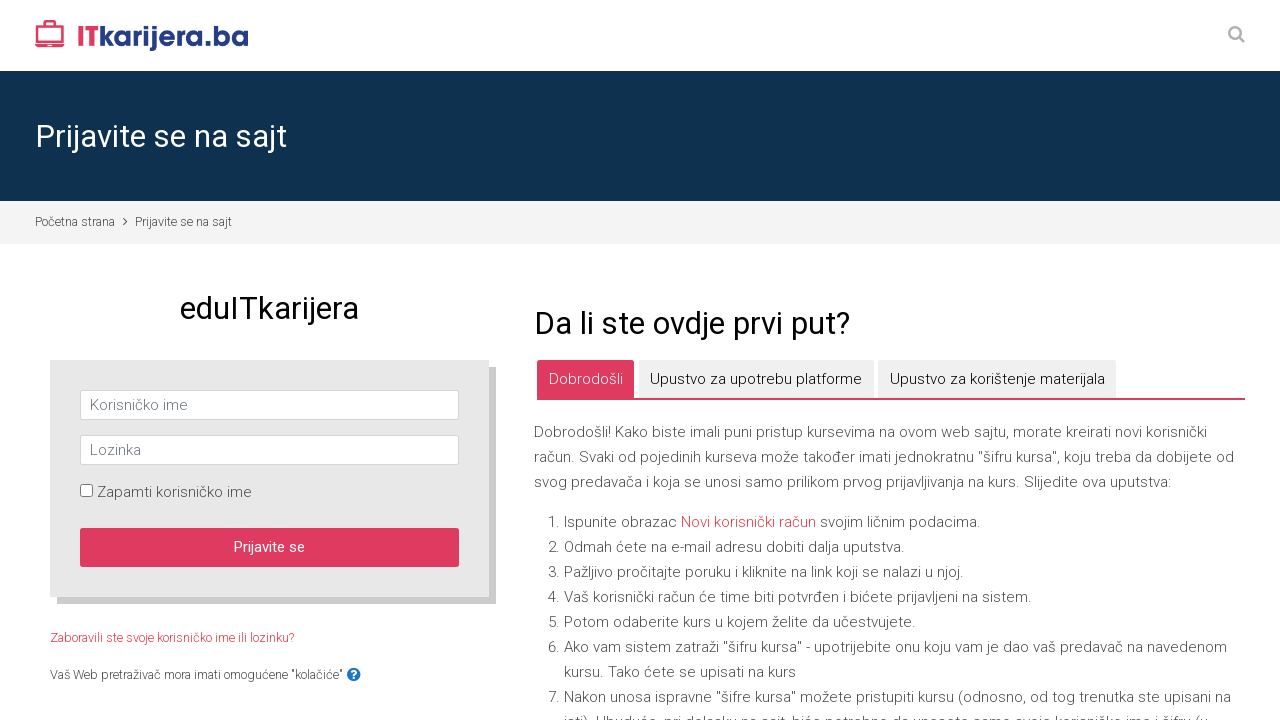

Clicked on the second tab element in the login form at (756, 379) on xpath=//*[@id="page-content"]/div/div[3]/div/div/div/div[2]/div[1]/ul/li[2]/a
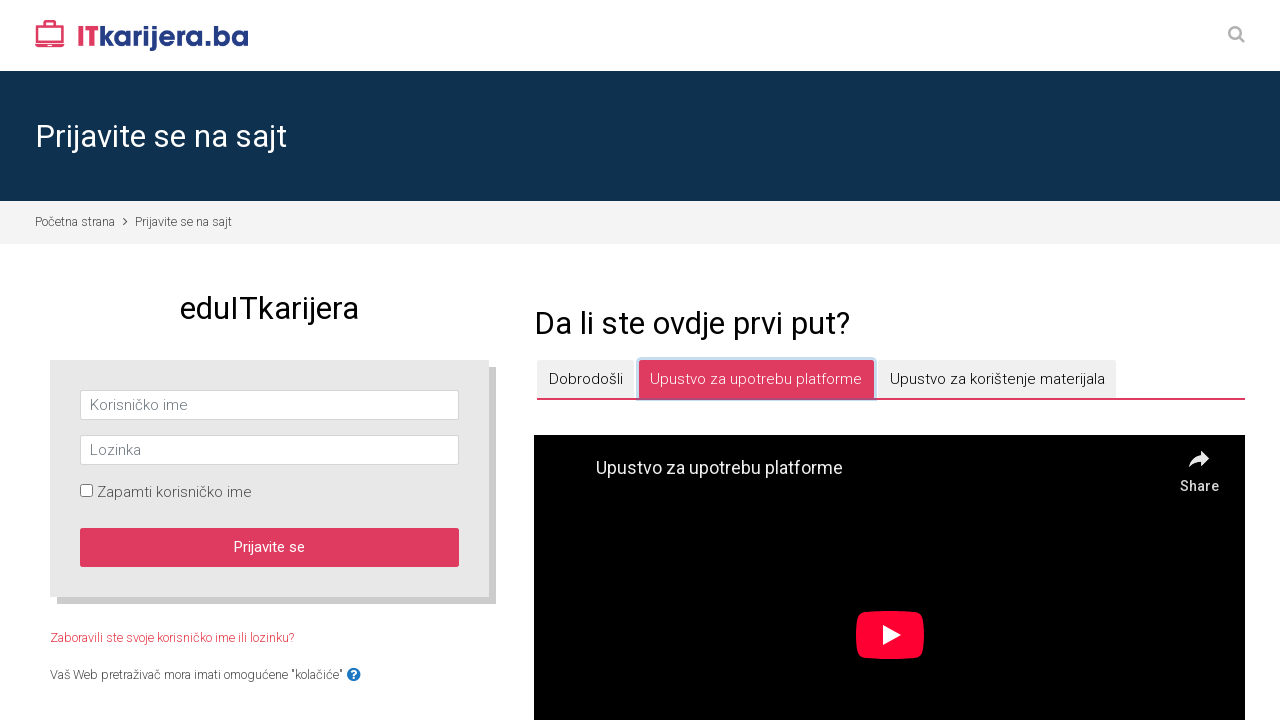

Waited 1 second for tab switch to complete
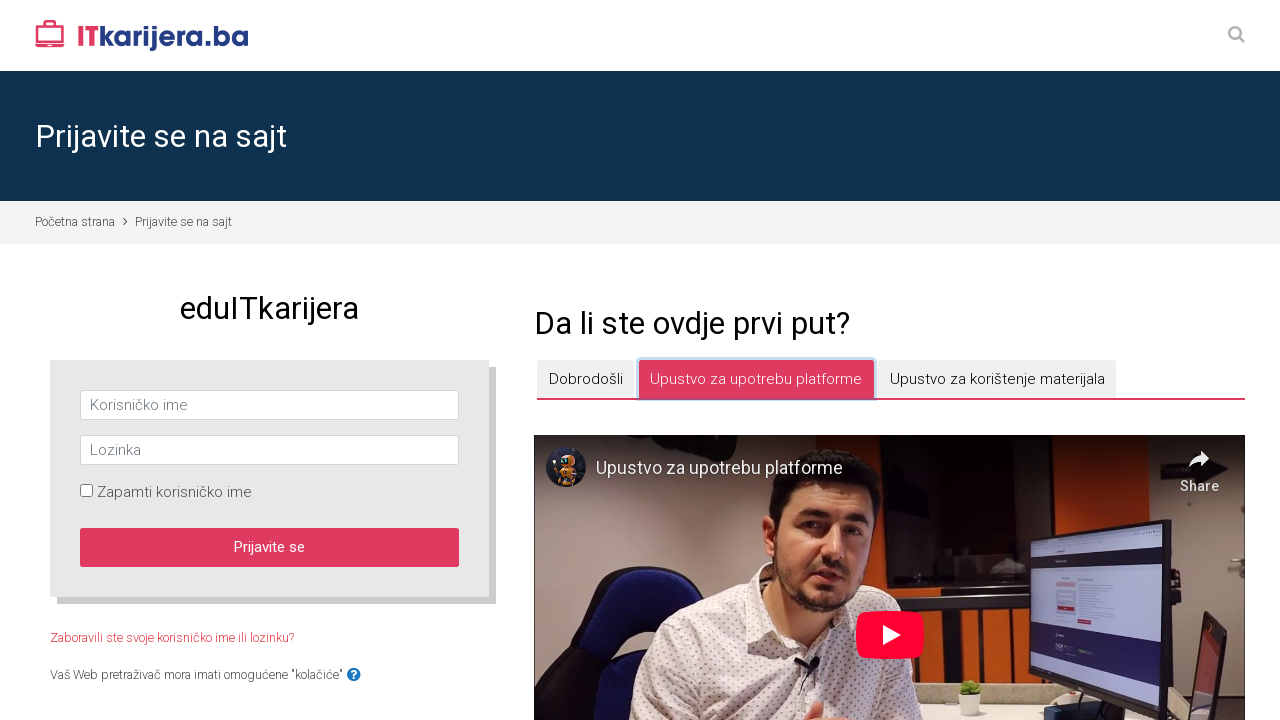

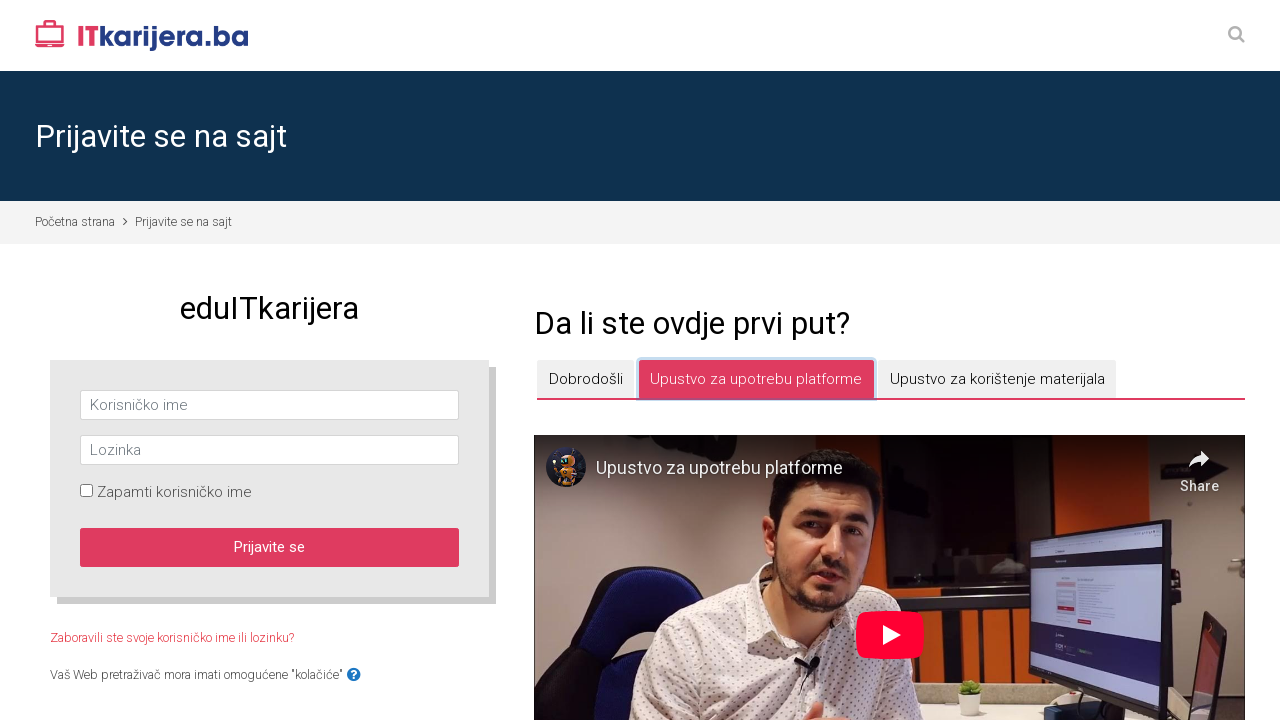